Tests clicking a download link for a sample ZIP file on a file samples website, with network request interception to add a custom header.

Starting URL: https://filesampleshub.com/format/archive/zip

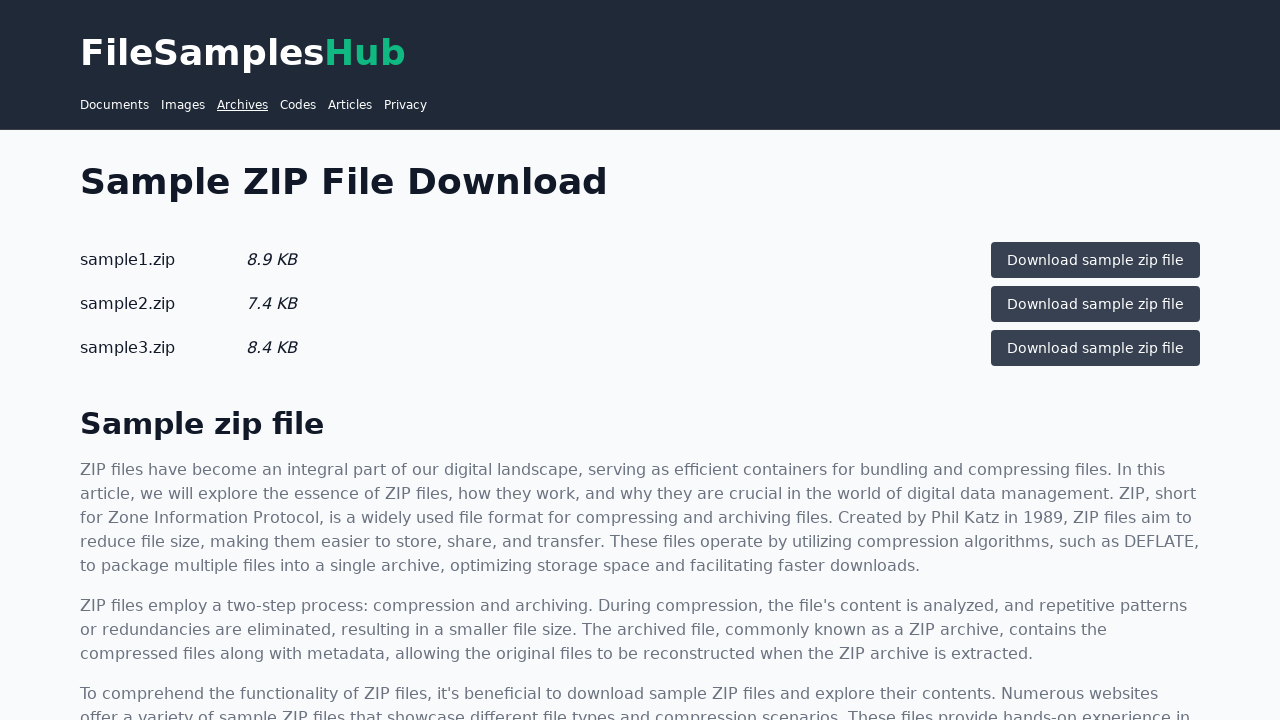

Set up route interception to add custom header to download request
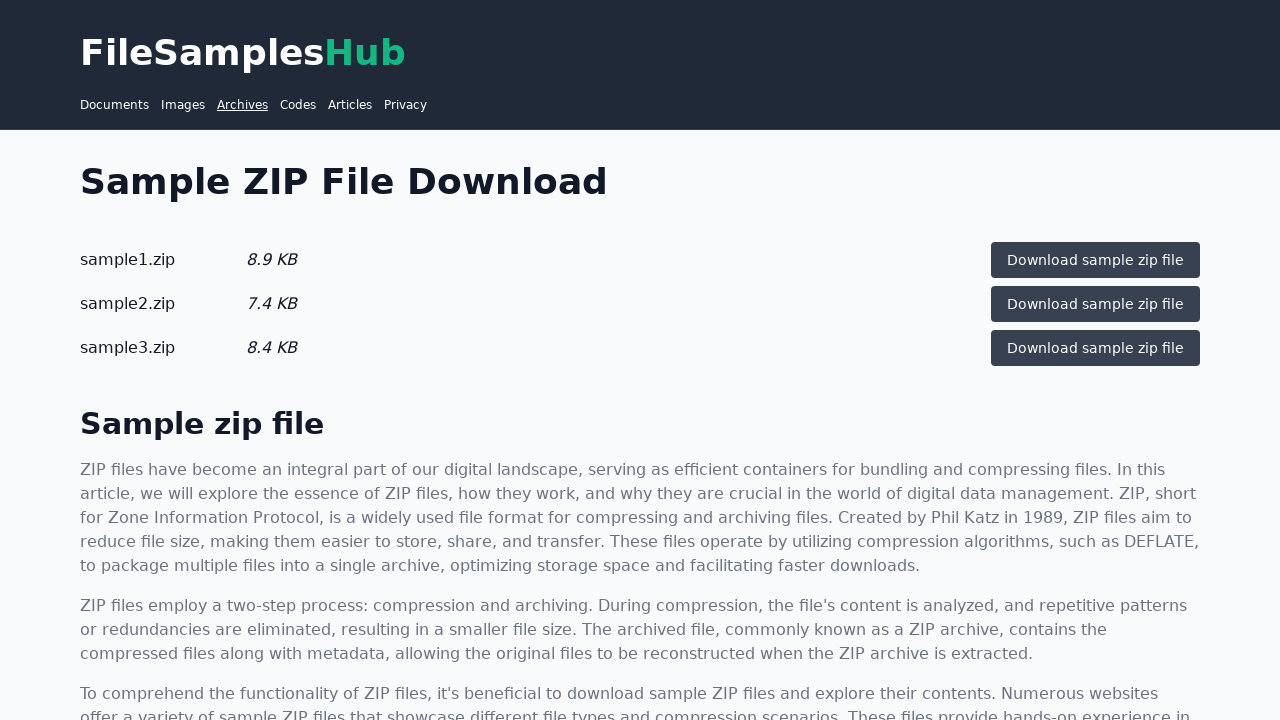

Clicked download link for sample ZIP file at (1096, 260) on internal:text="Download sample zip file"i >> nth=0
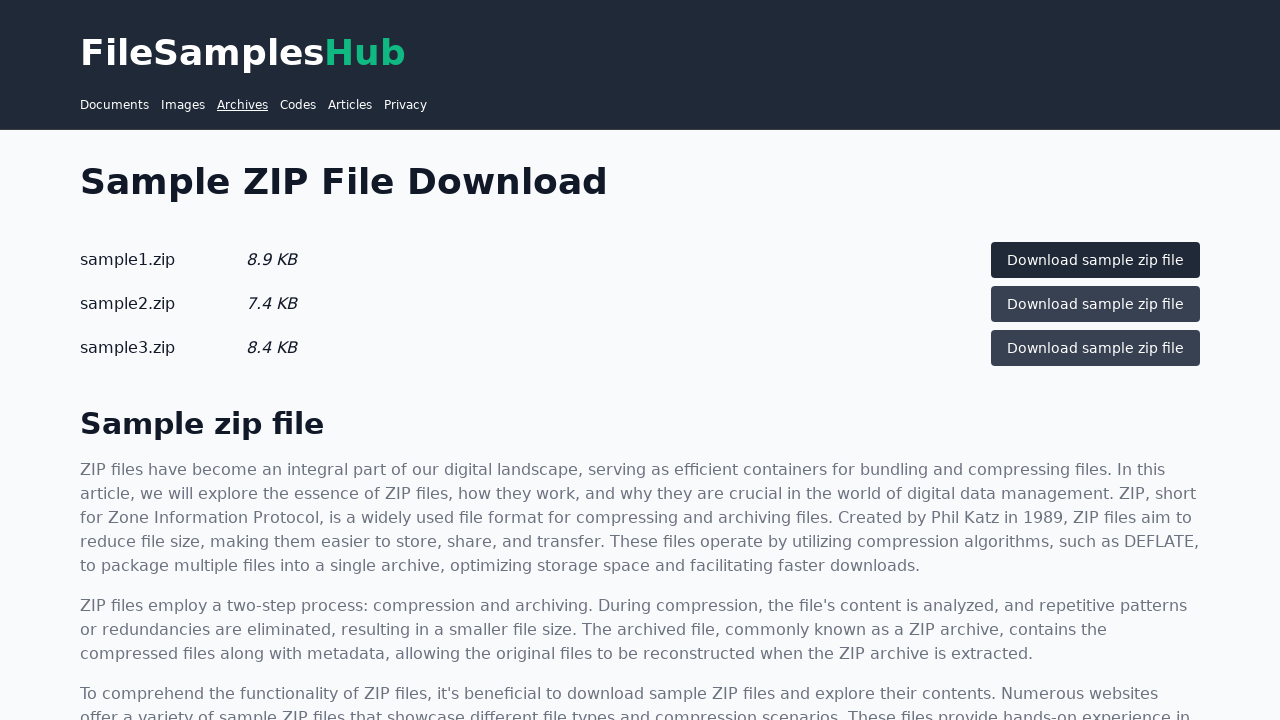

Waited 5 seconds for download request to be processed
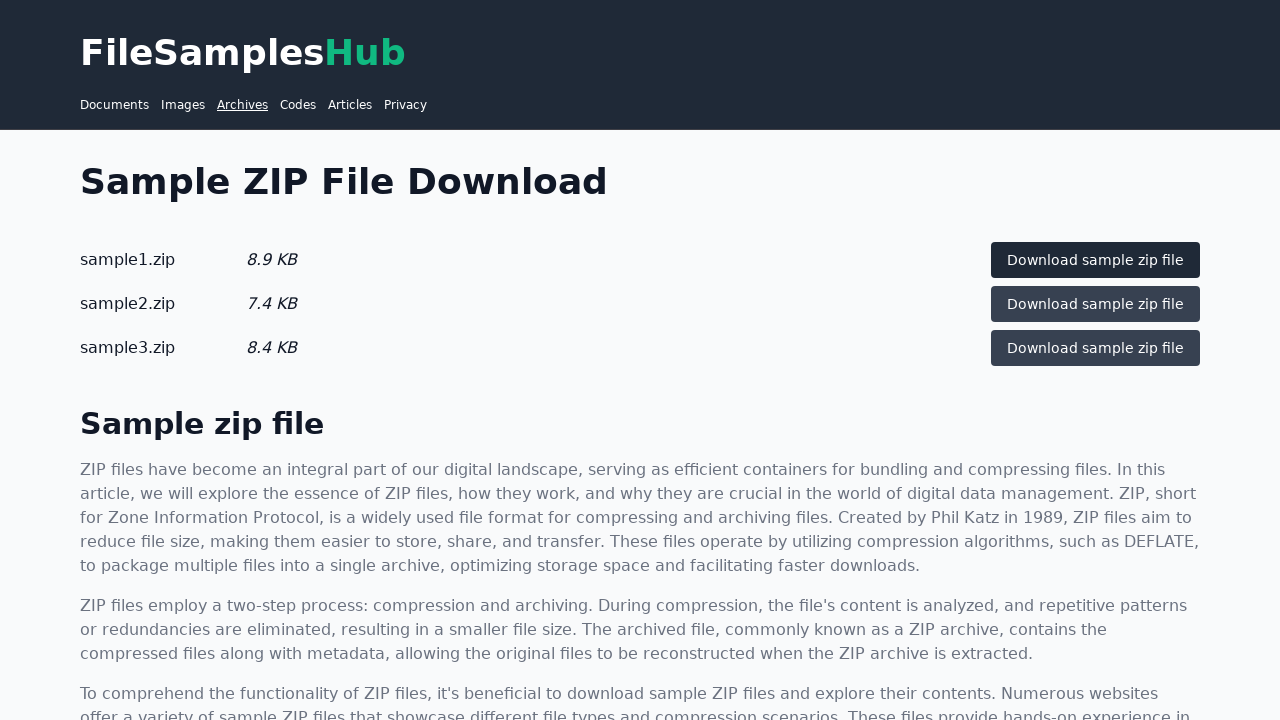

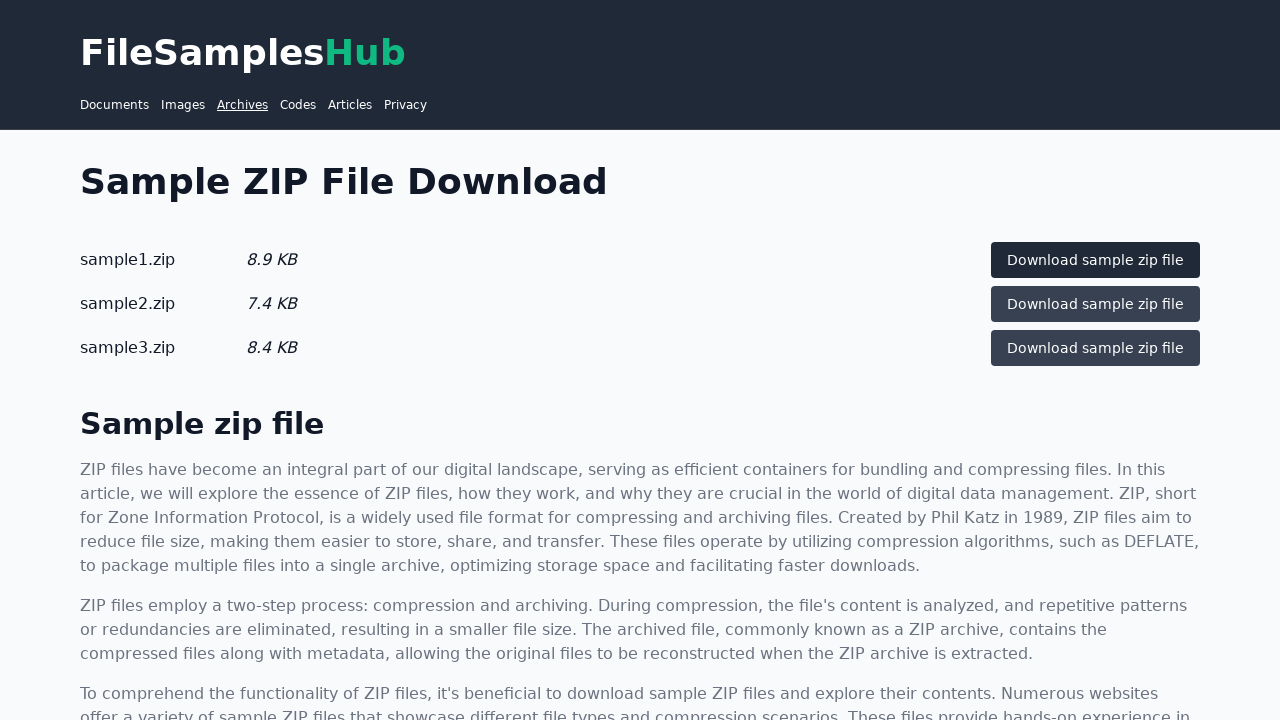